Tests login form validation by clicking the login button without entering any credentials and verifying error indicators appear on both input fields

Starting URL: https://www.saucedemo.com/

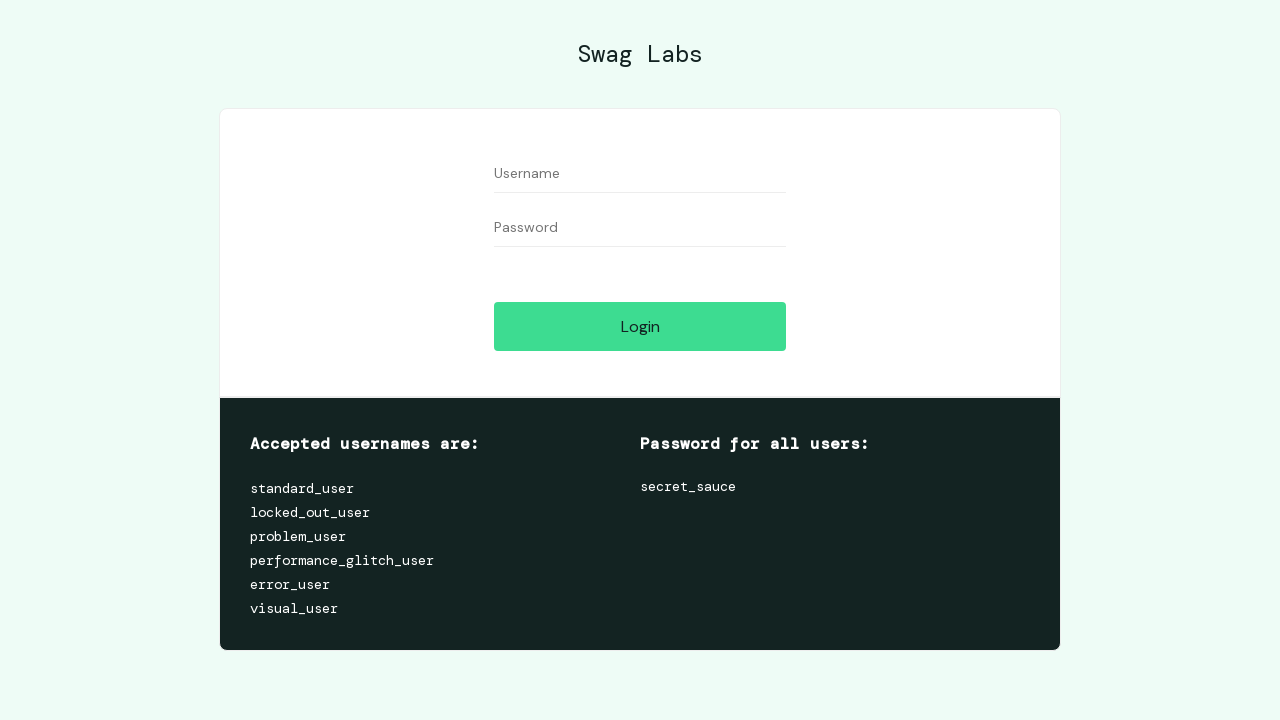

Clicked login button without entering any credentials at (640, 326) on #login-button
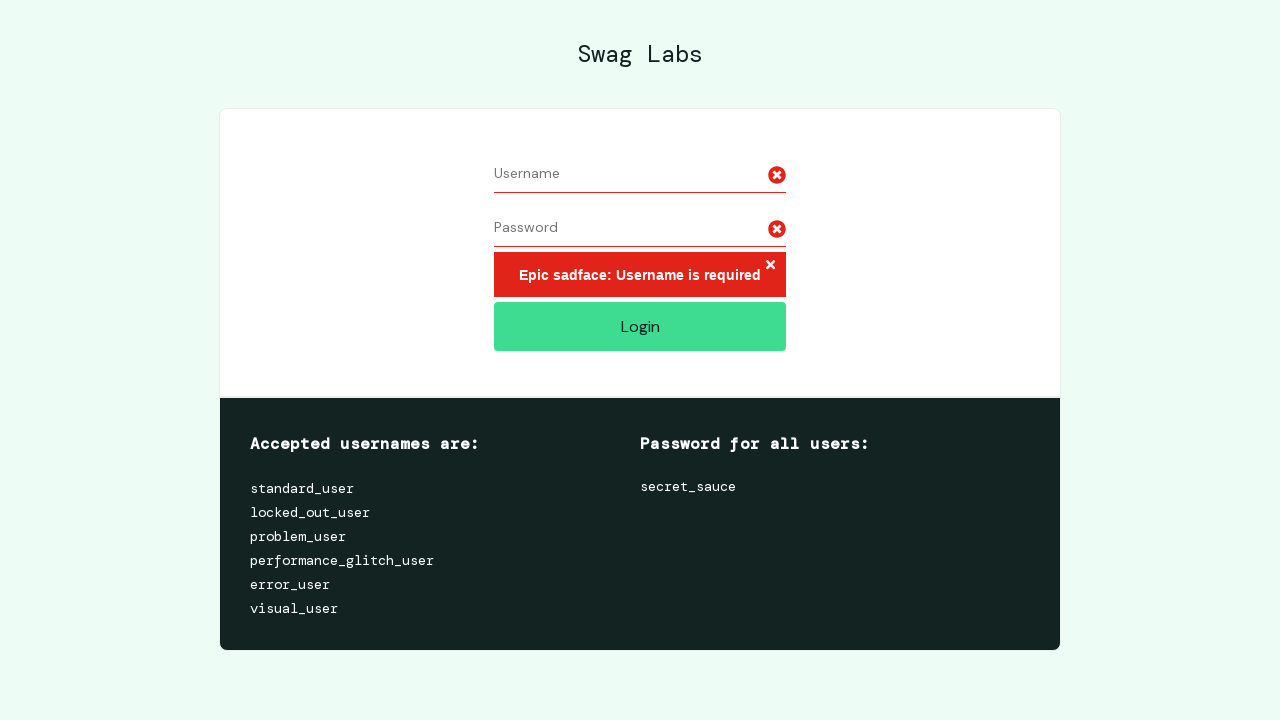

Error styling appeared on input fields after clicking login without data
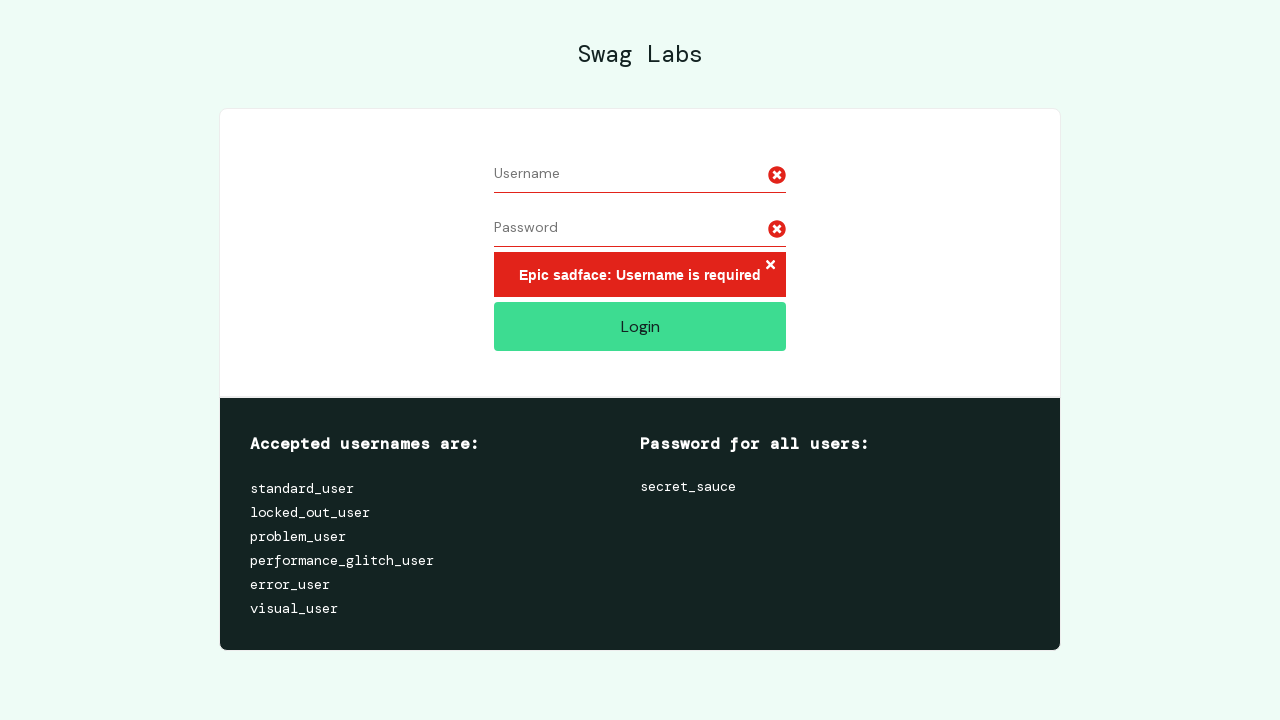

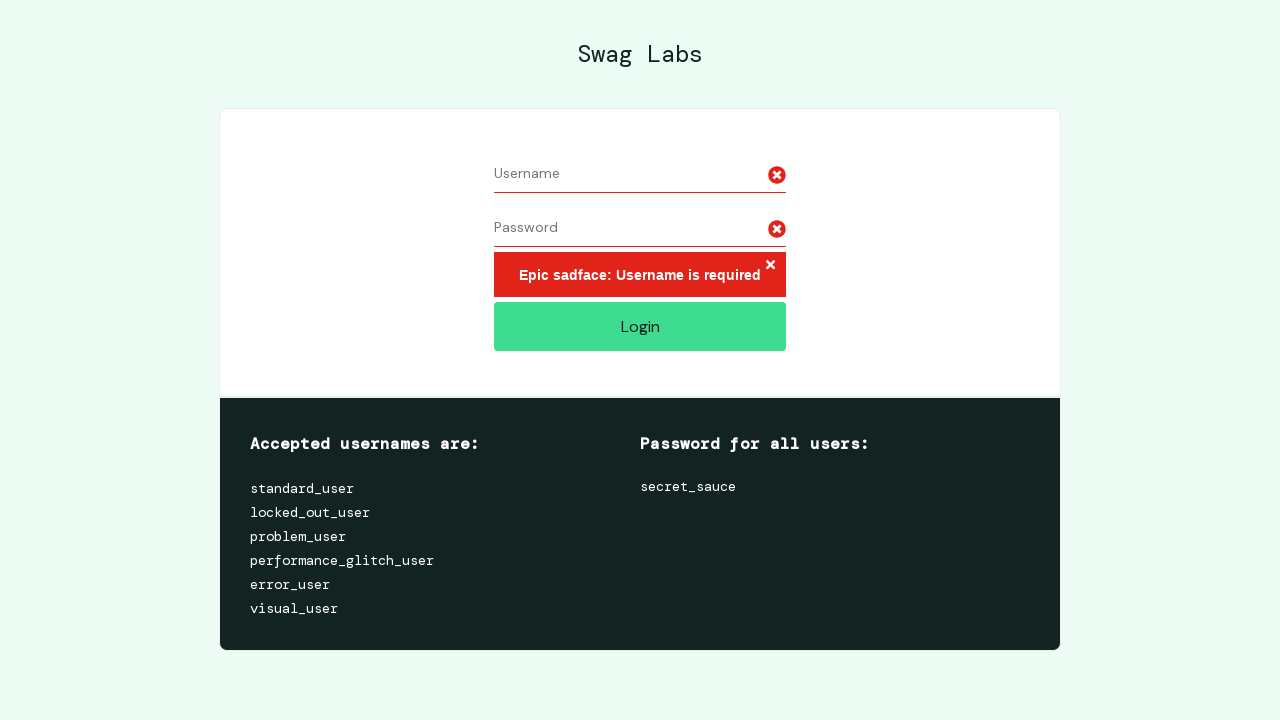